Tests Bootstrap dropdown functionality by clicking the main dropdown button and selecting the JavaScript option from the dropdown menu

Starting URL: http://seleniumpractise.blogspot.in/2016/08/bootstrap-dropdown-example-for-selenium.html

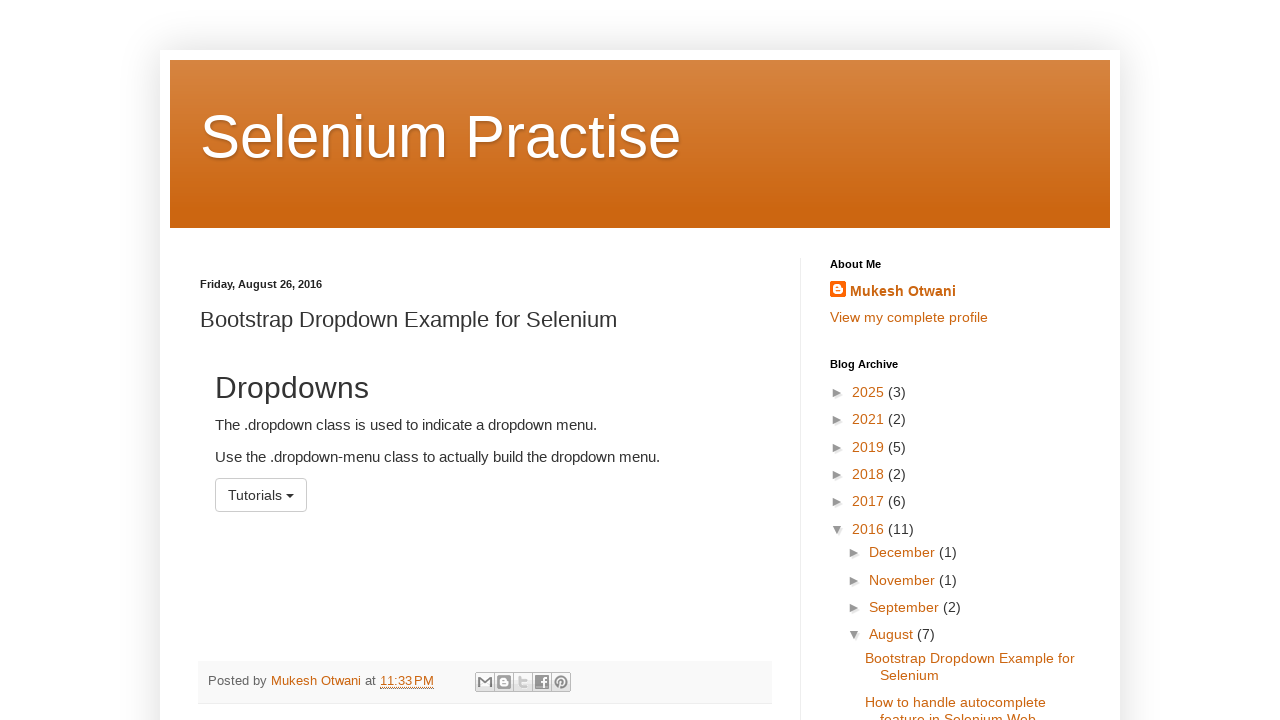

Scrolled dropdown button into view
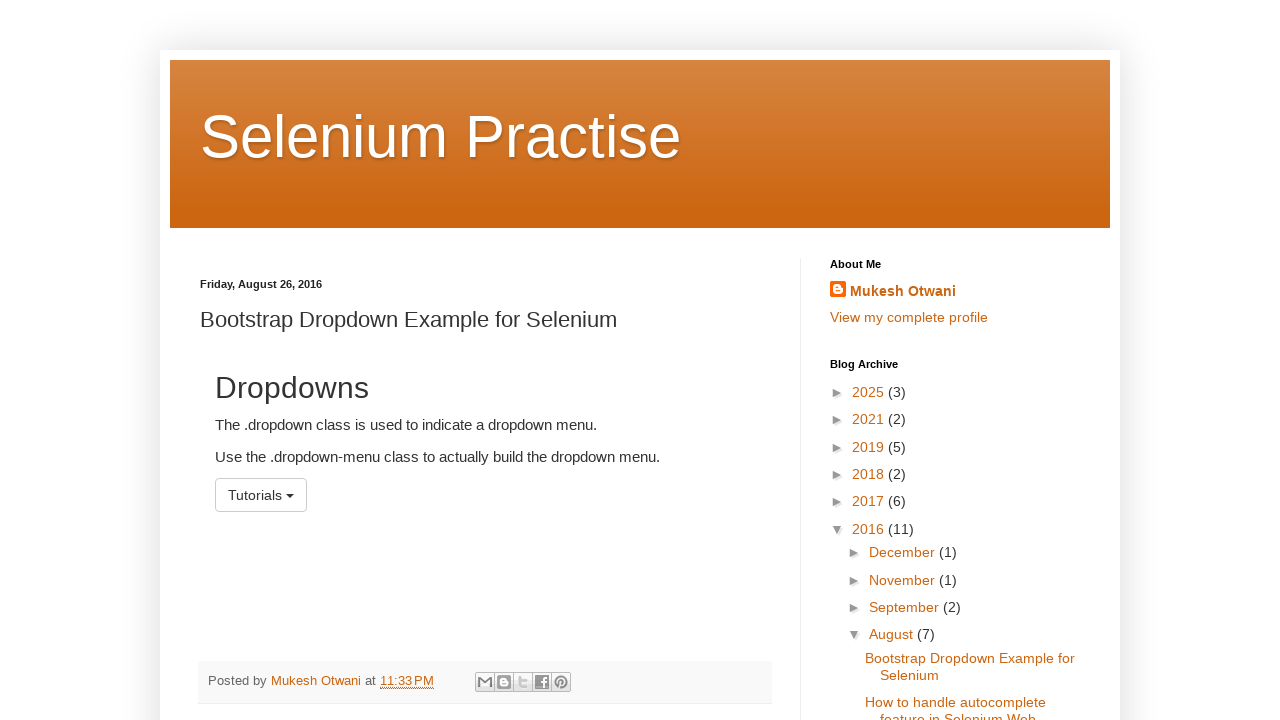

Clicked the main dropdown button at (261, 495) on xpath=//*[@id="menu1"]
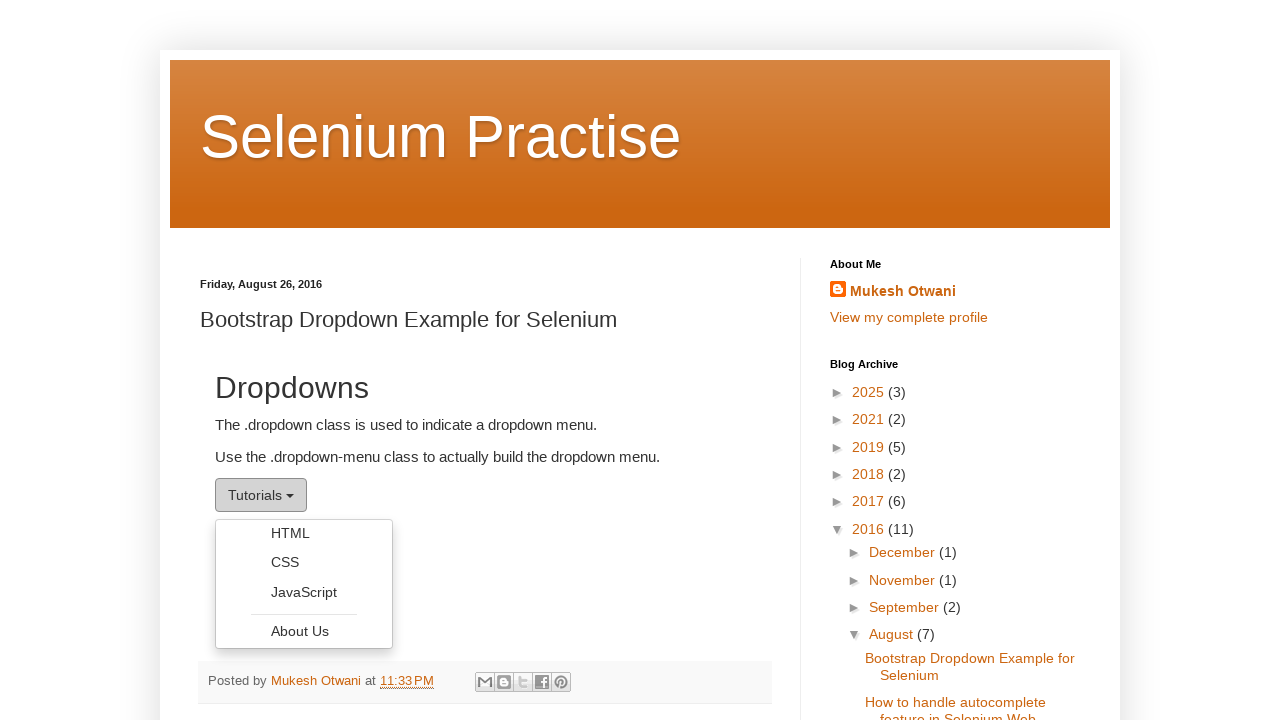

Dropdown menu options became visible
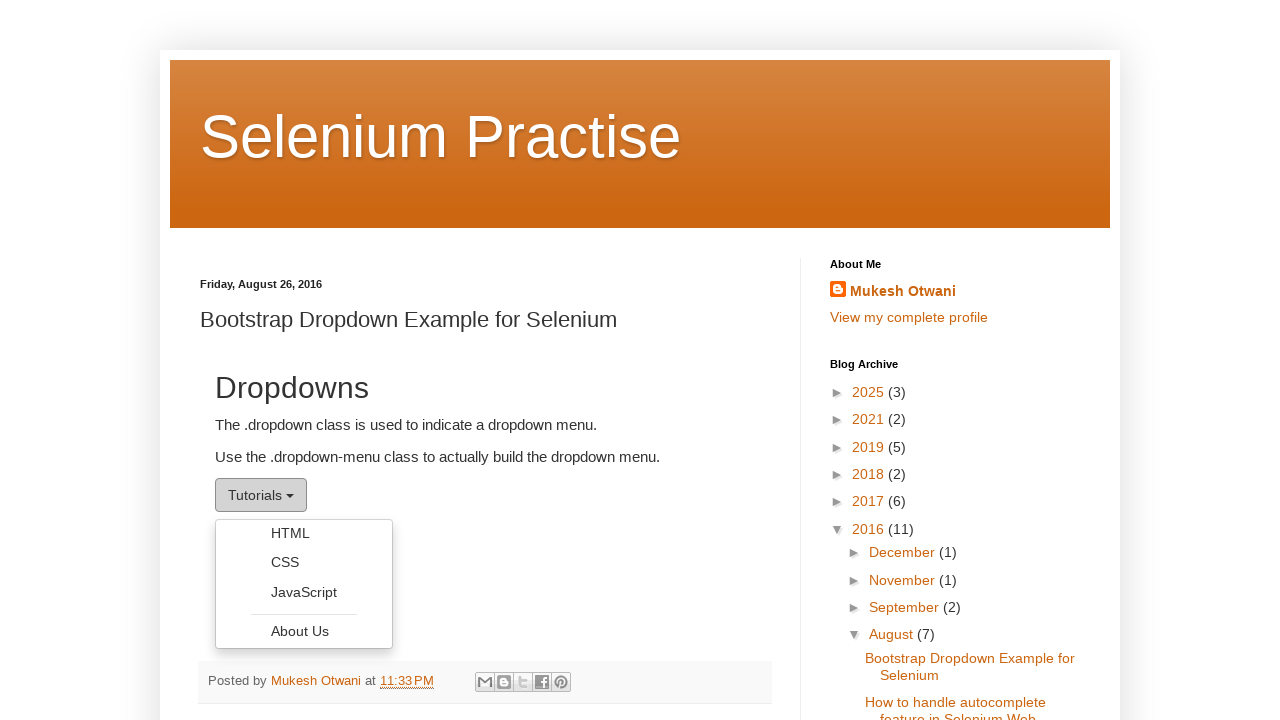

Selected JavaScript option from dropdown menu at (304, 592) on xpath=//*[@id="post-body-4615304122771162527"]/div[1]/div/ul/li/a >> nth=2
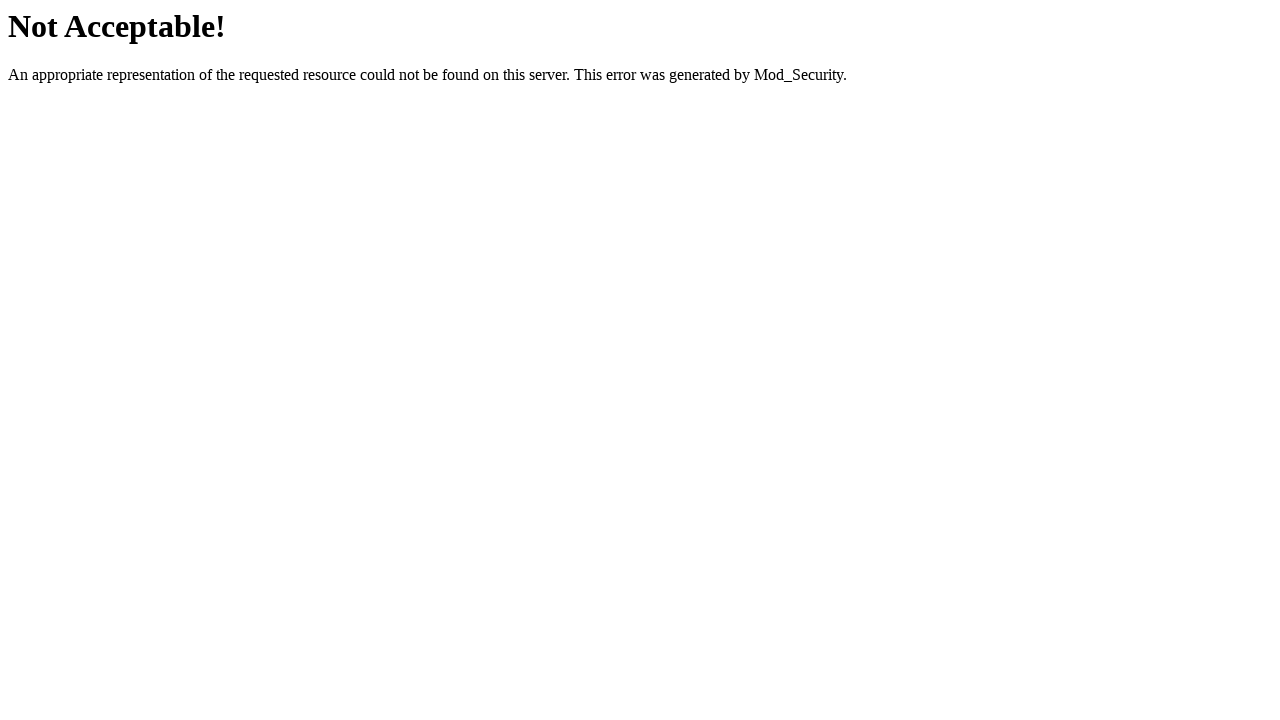

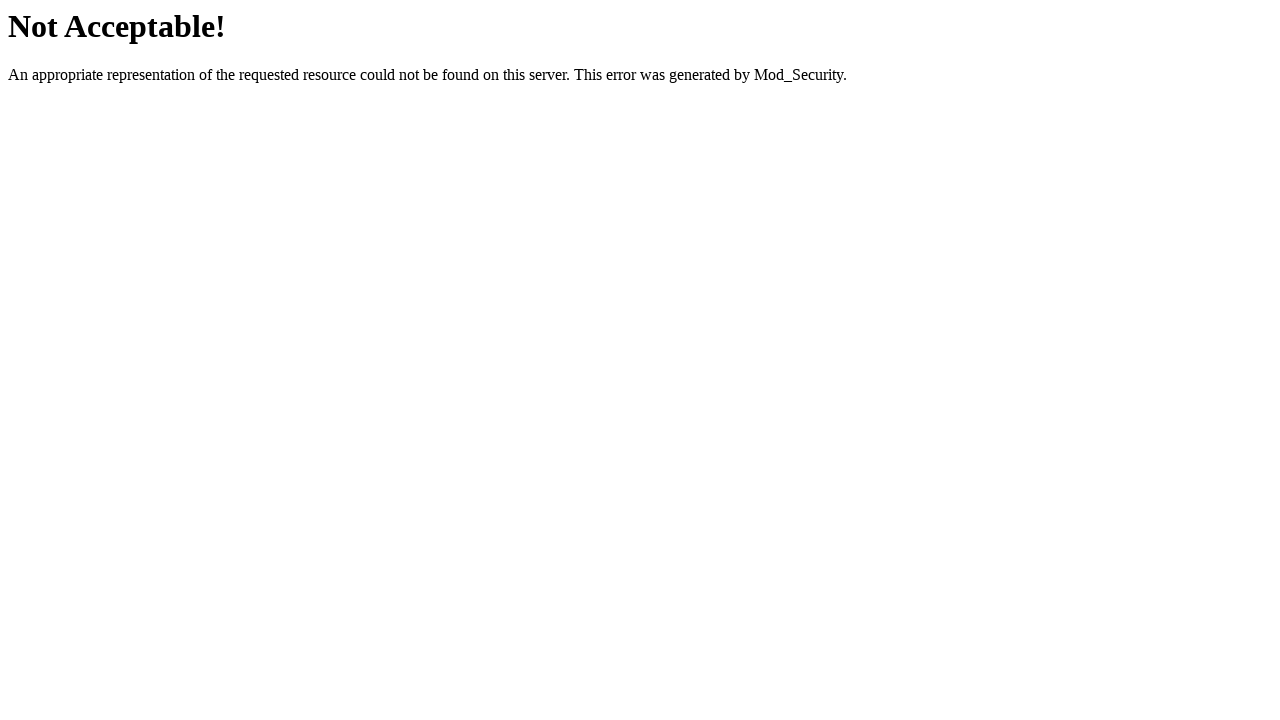